Tests dynamic button interactions where buttons become enabled sequentially. Clicks Start button, then clicks One, Two, and Three buttons as they become enabled, and verifies the success message.

Starting URL: https://testpages.herokuapp.com/styled/dynamic-buttons-disabled.html

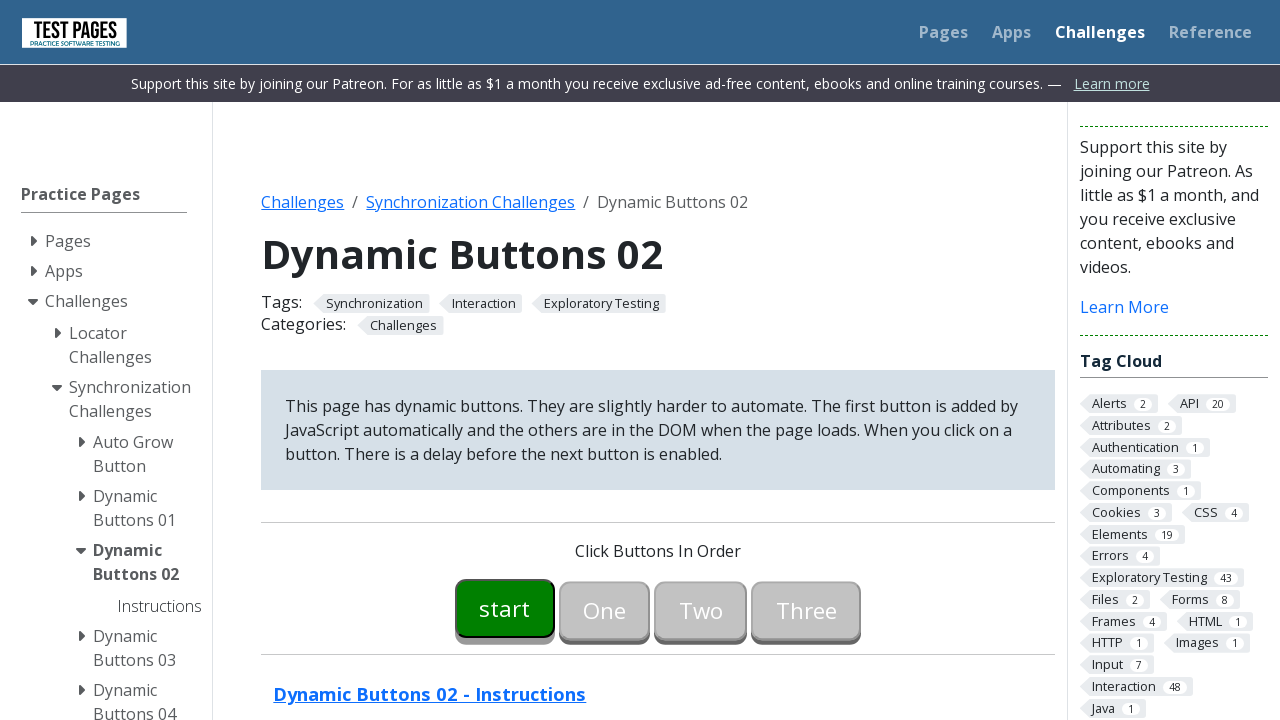

Navigated to dynamic buttons test page
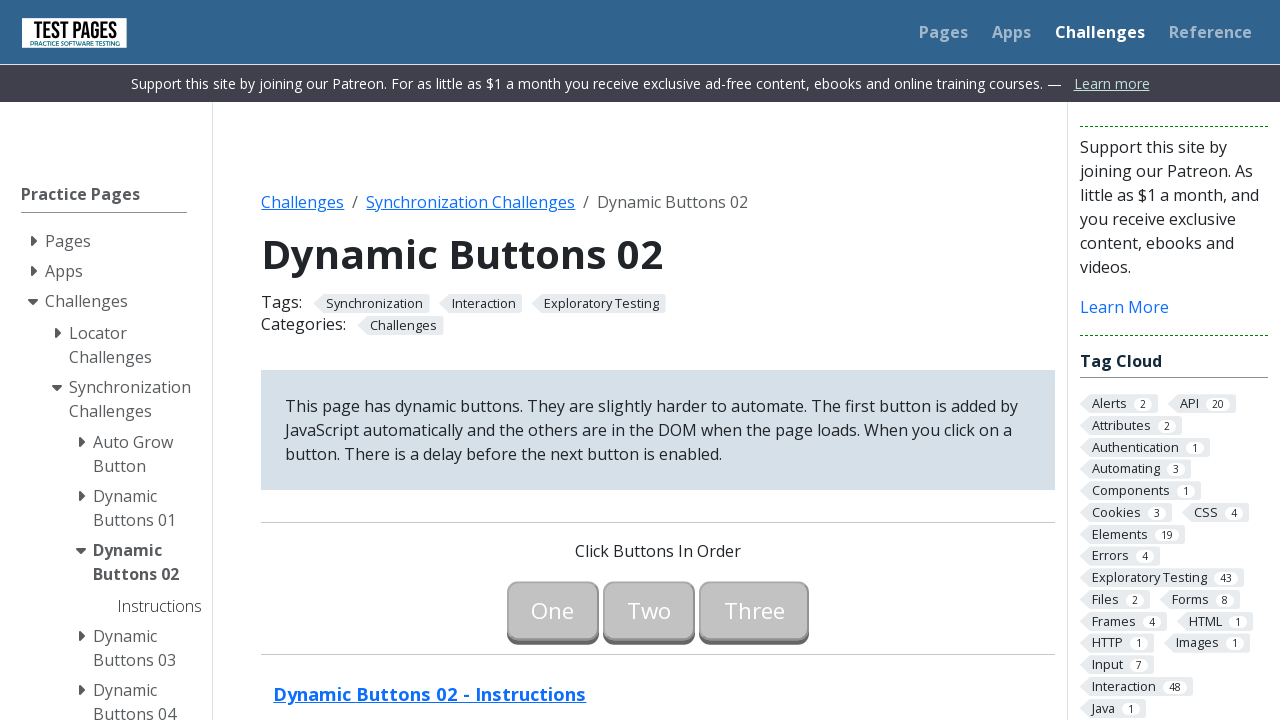

Clicked Start button to begin sequence at (505, 608) on #button00
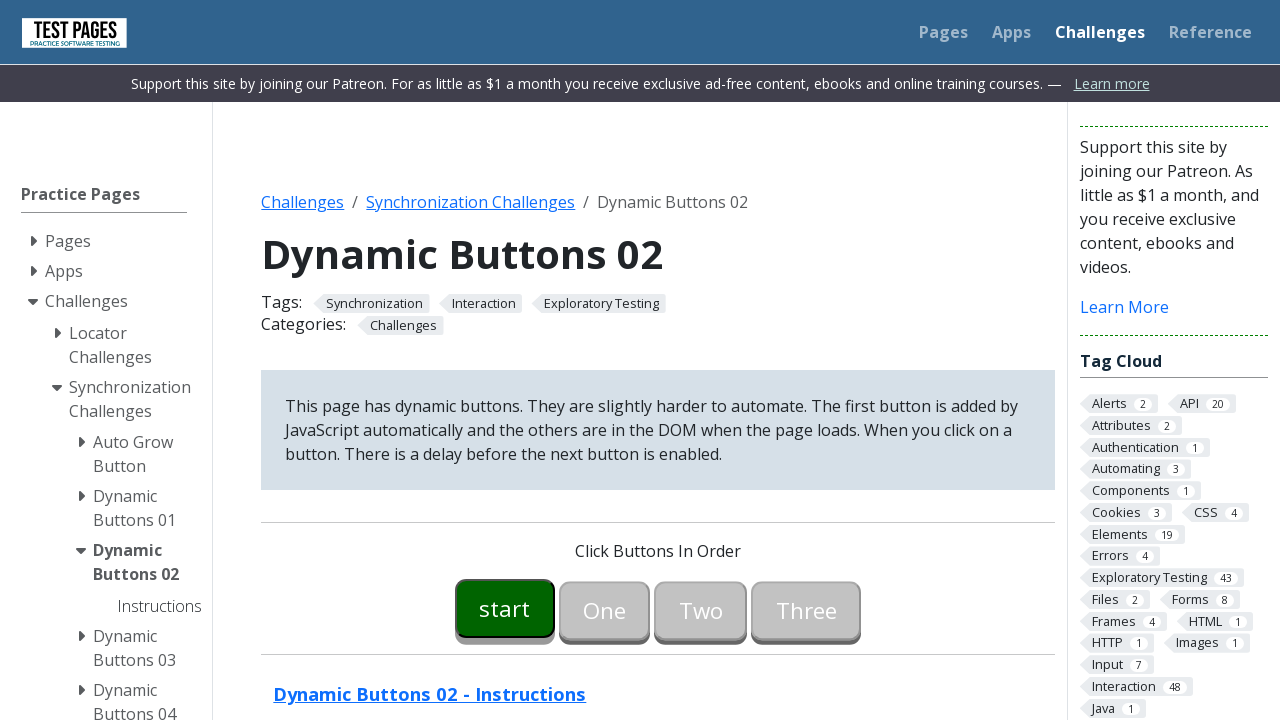

One button became enabled
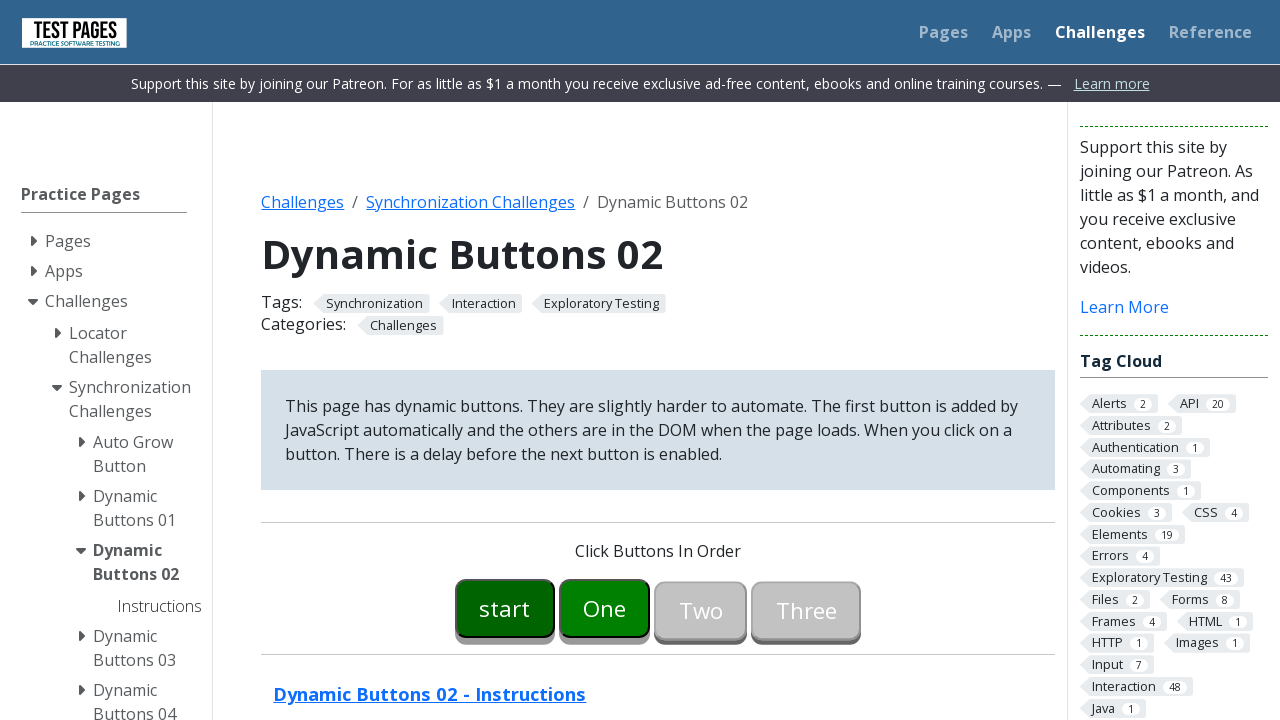

Clicked One button at (605, 608) on #button01
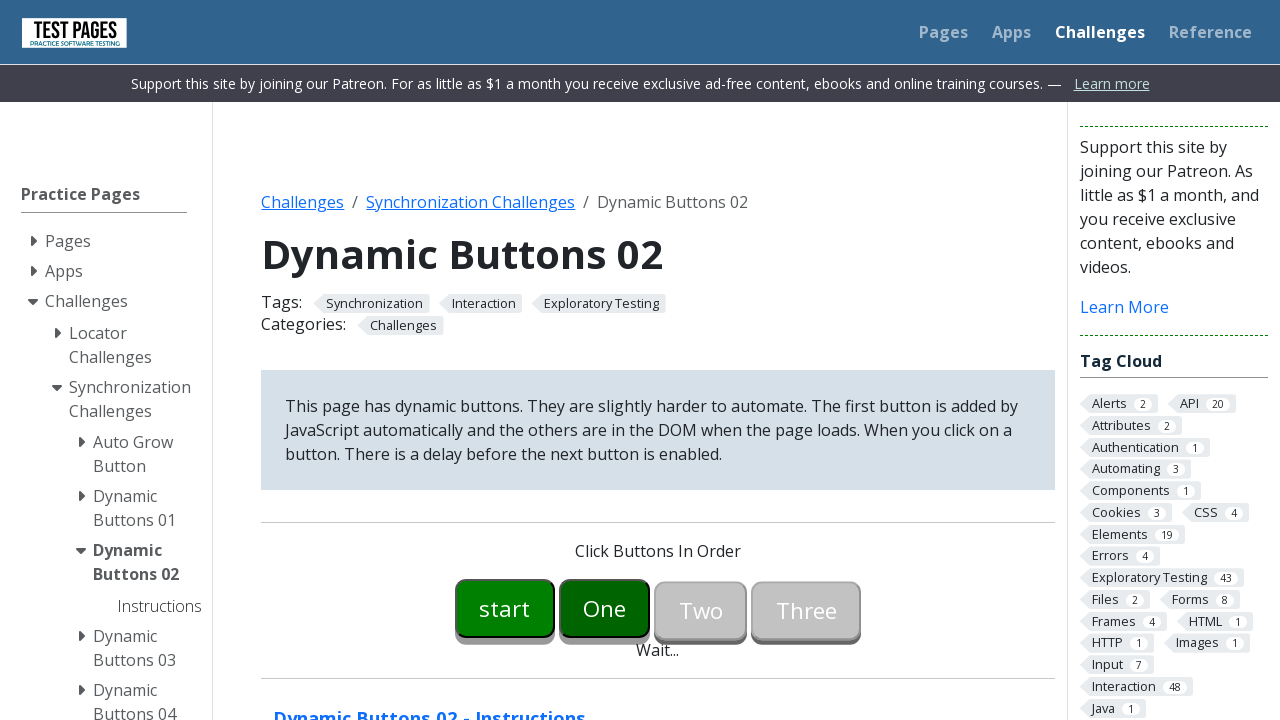

Two button became enabled
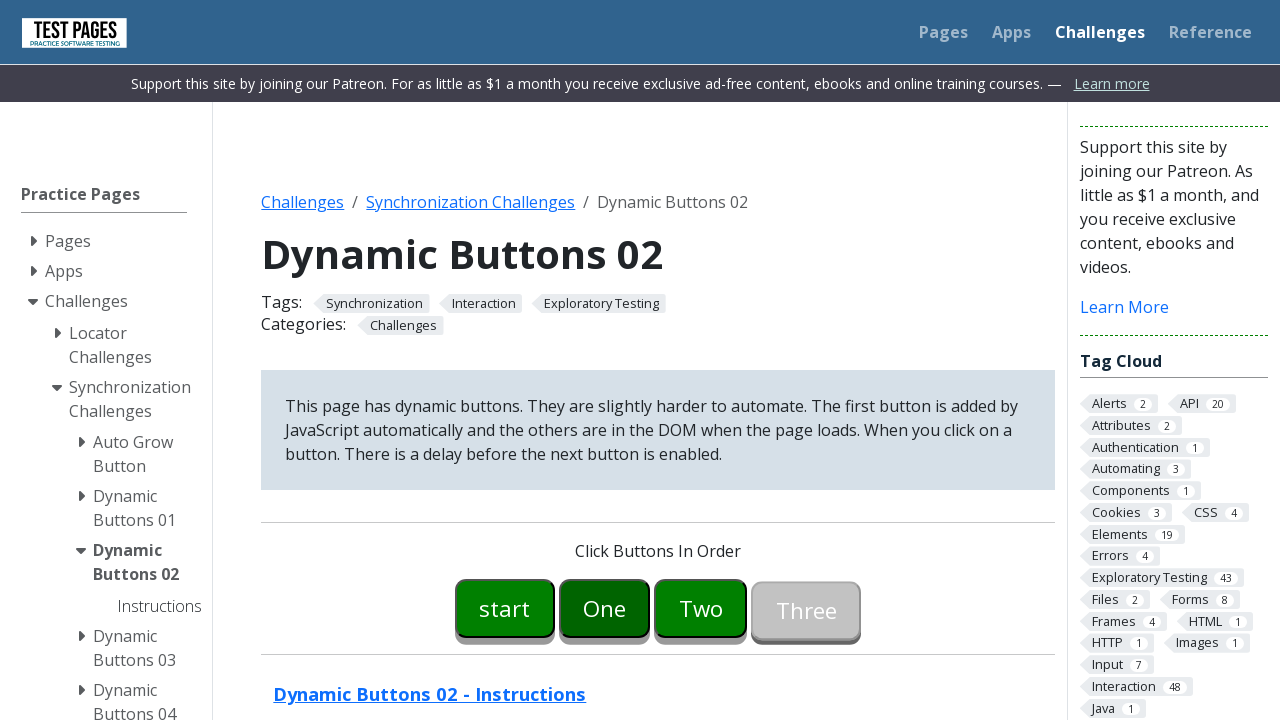

Clicked Two button at (701, 608) on #button02
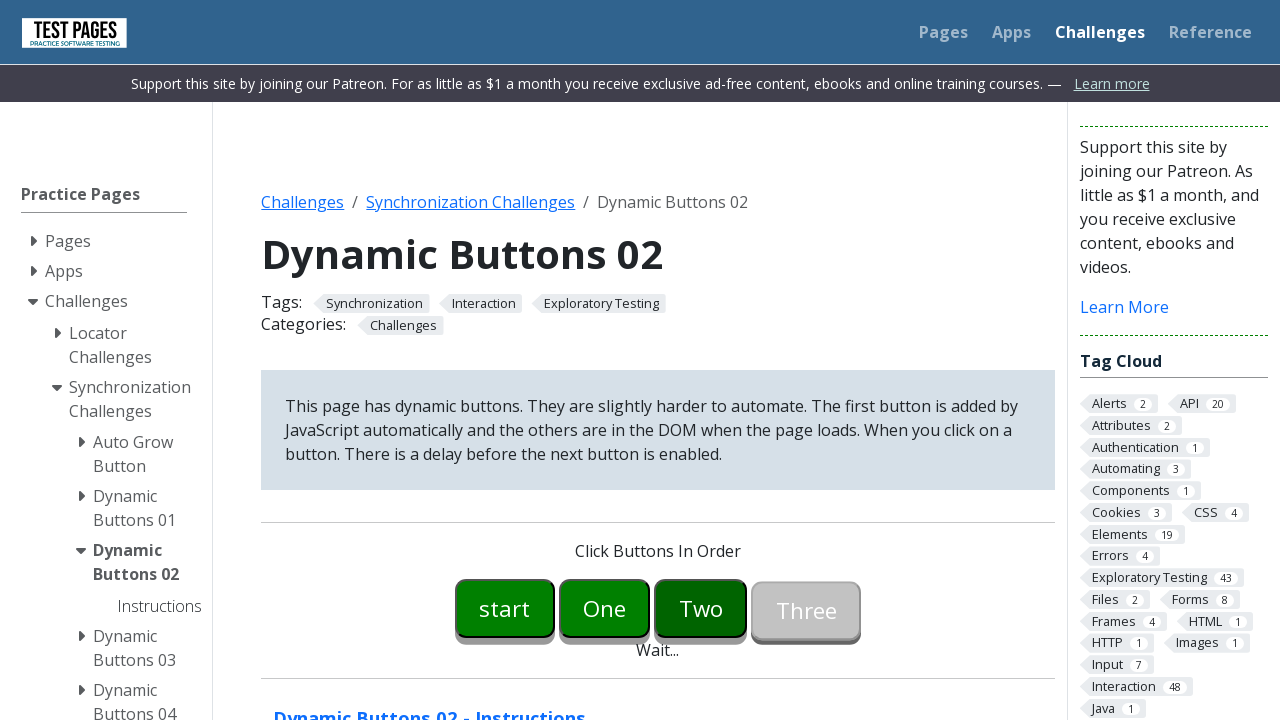

Three button became enabled
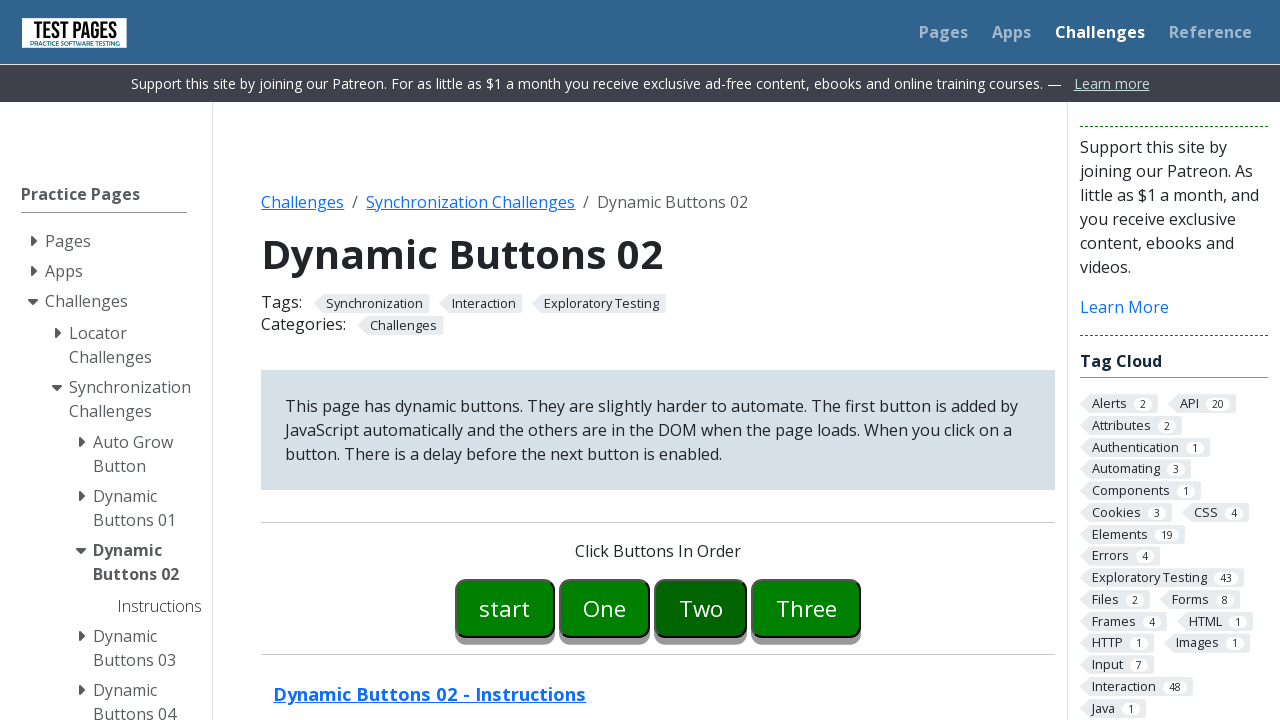

Clicked Three button at (806, 608) on #button03
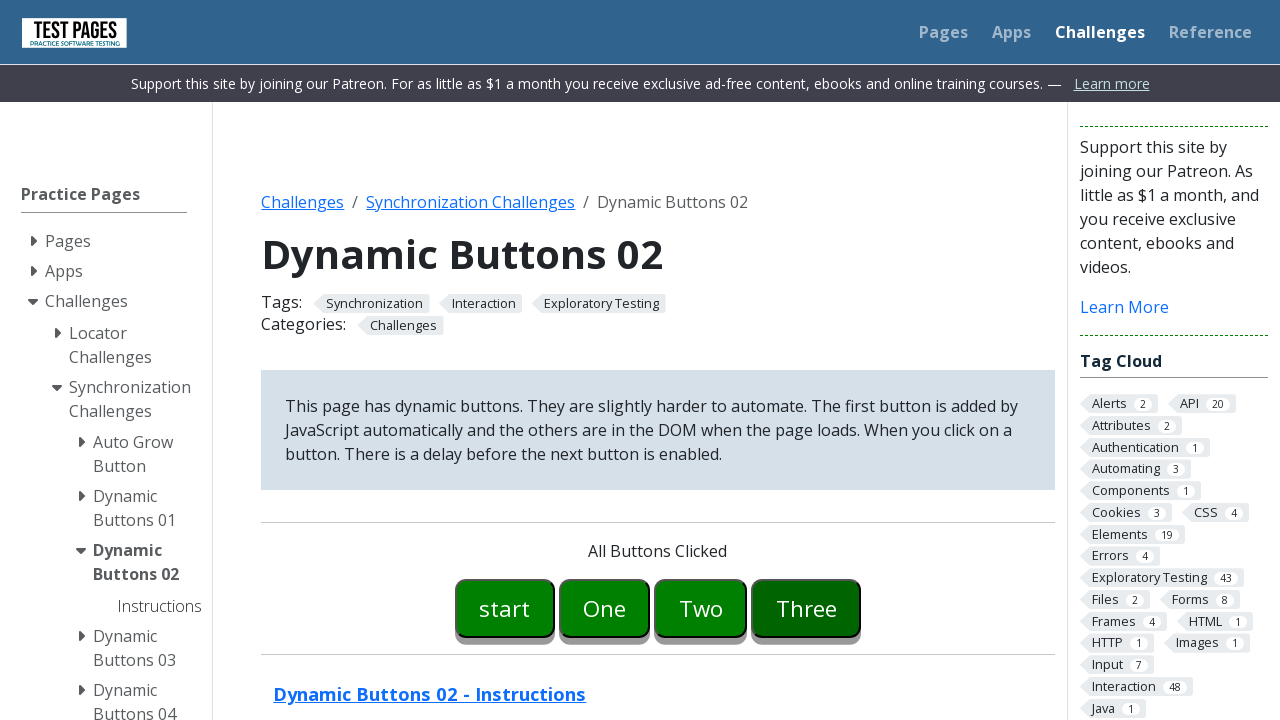

Success message appeared
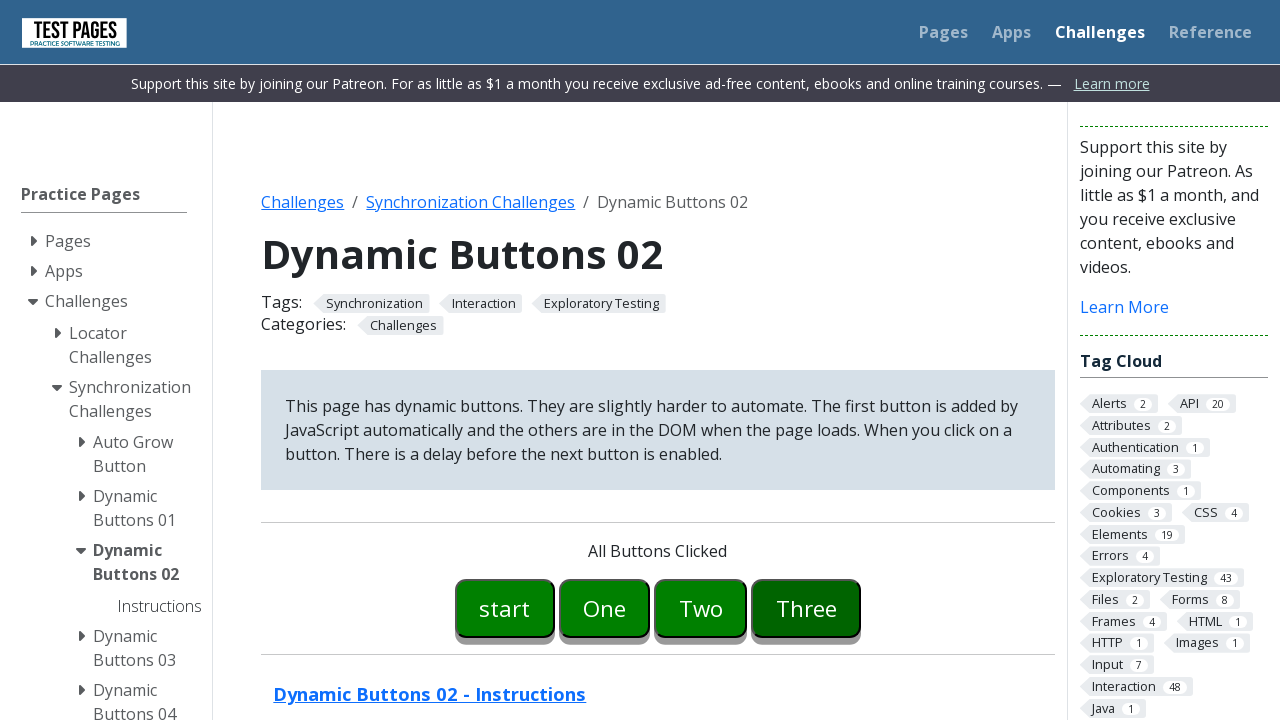

Verified success message displays 'All Buttons Clicked'
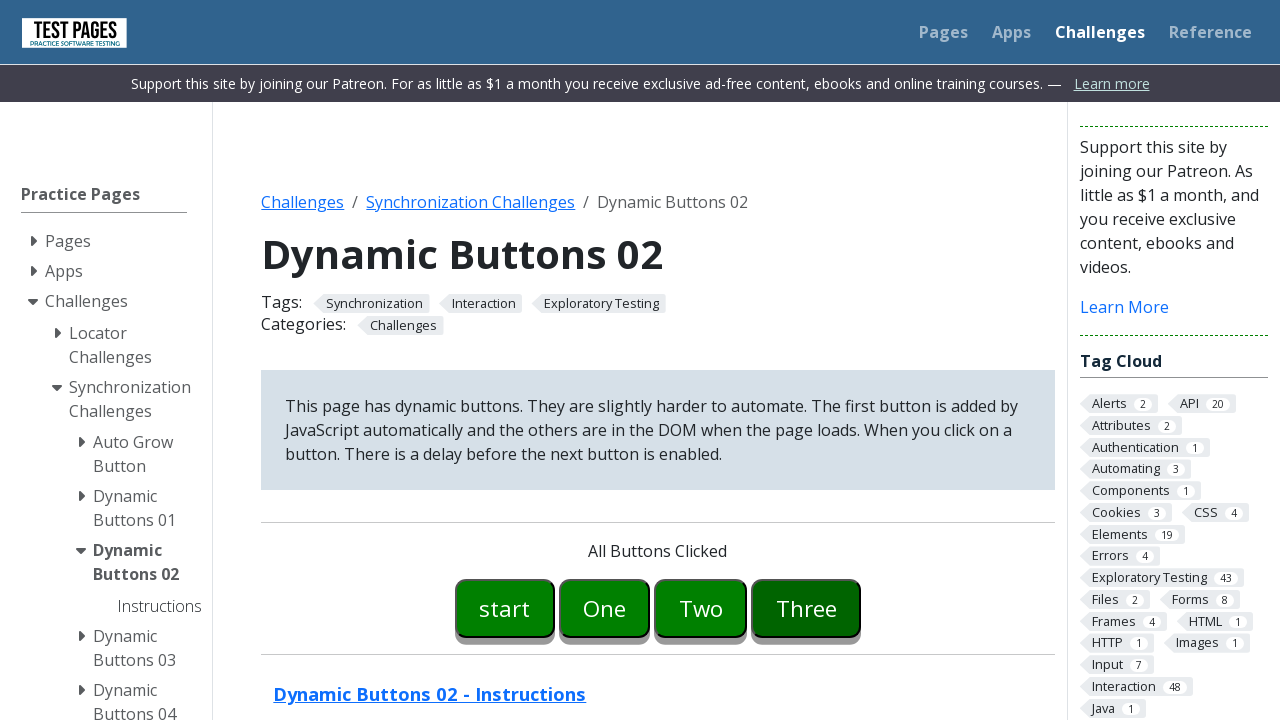

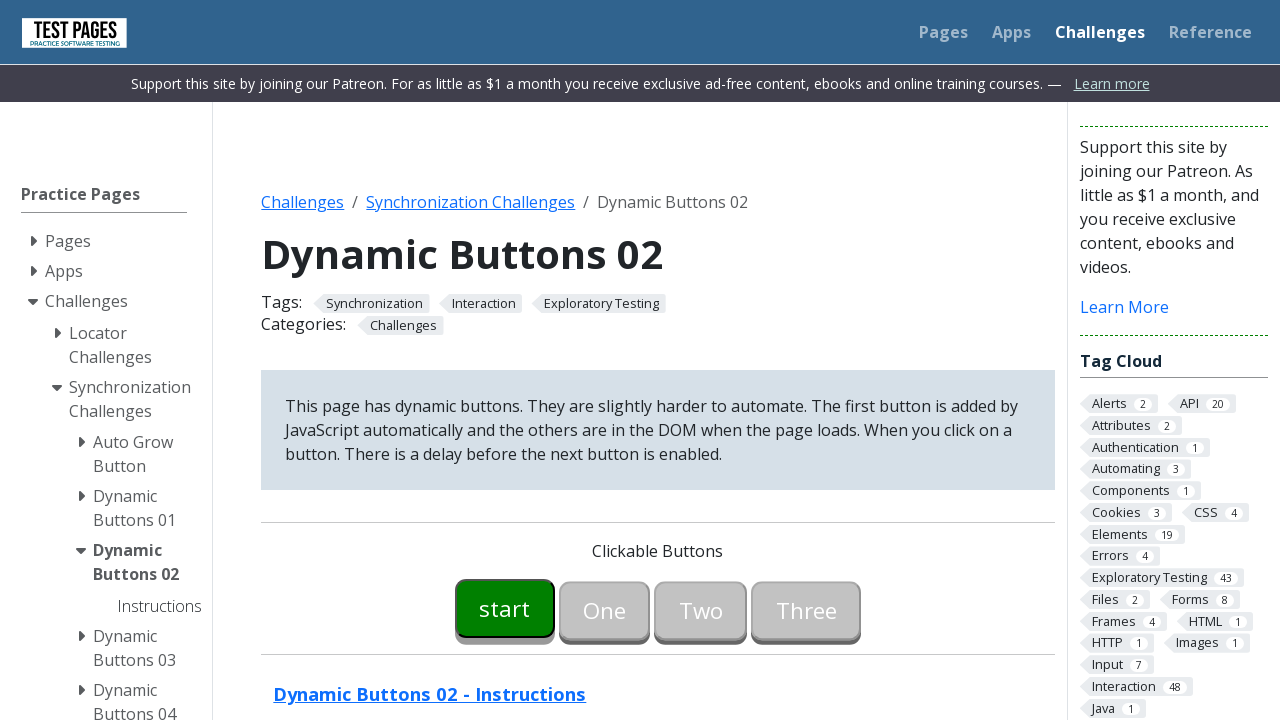